Solves a math problem on a form by calculating a value, checking checkboxes, filling the answer, and submitting the form

Starting URL: http://suninjuly.github.io/math.html?ruler=robots

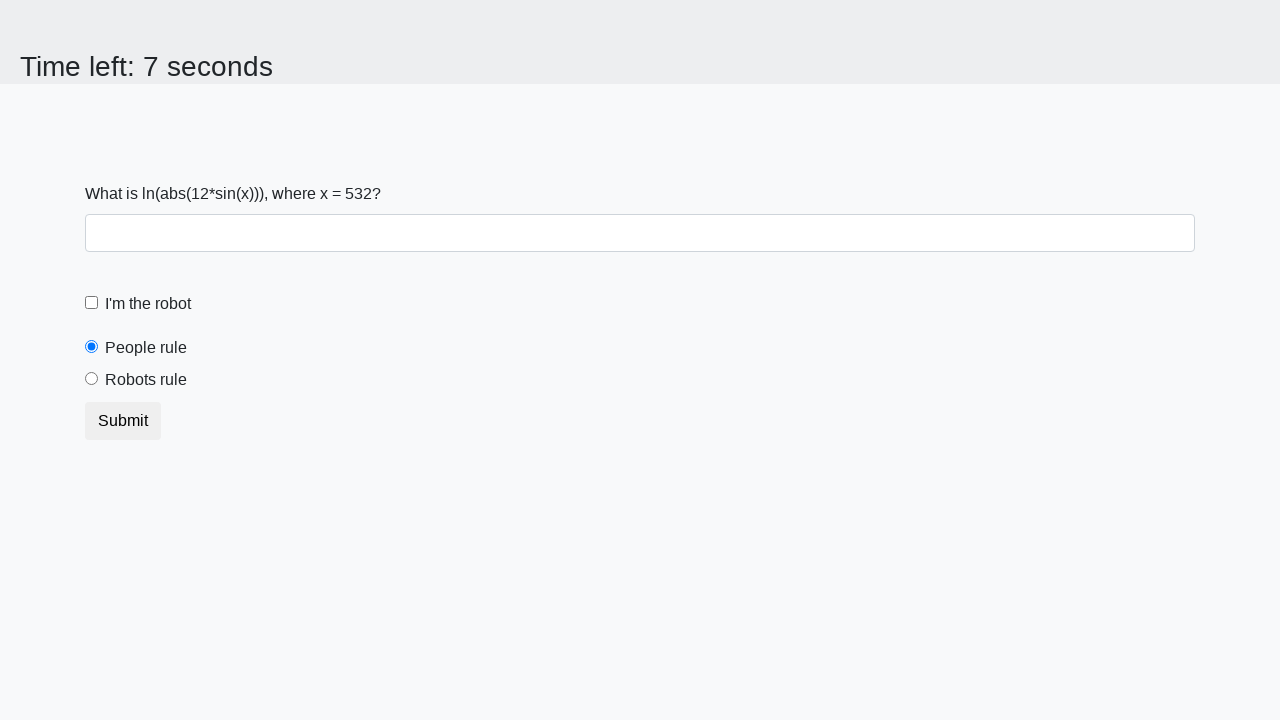

Clicked the robot checkbox at (92, 303) on #robotCheckbox
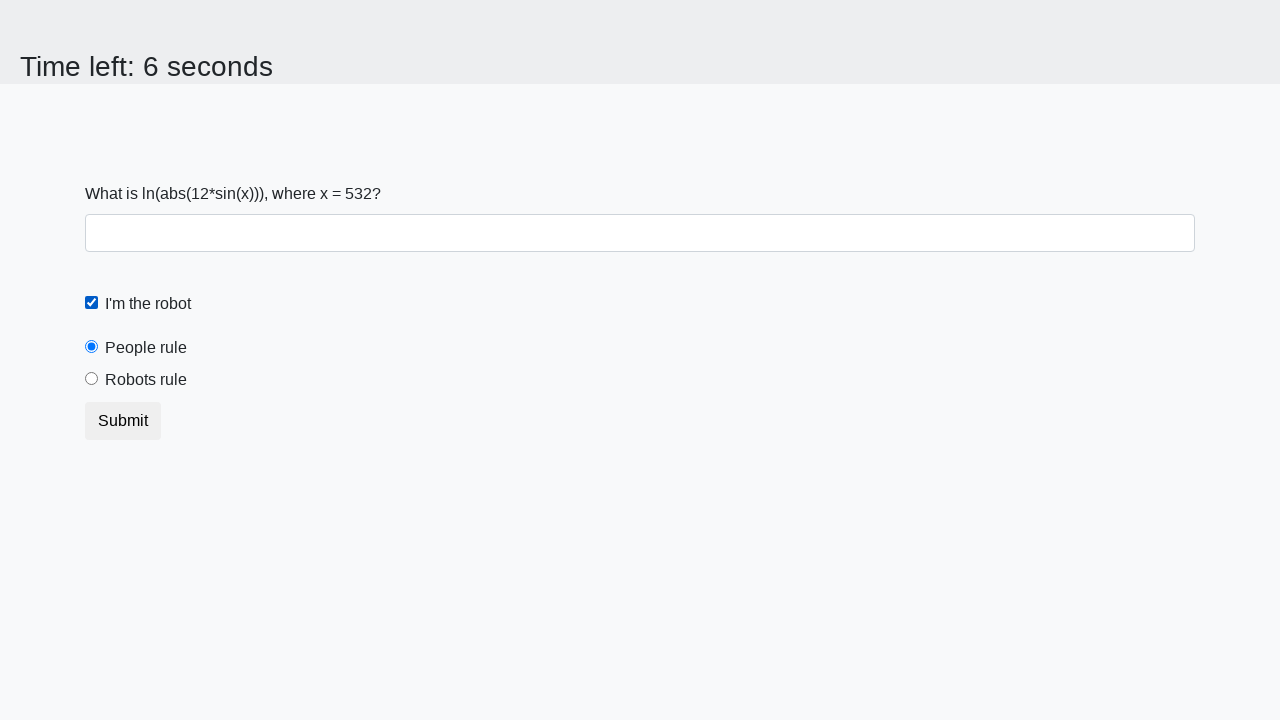

Clicked the robots rule checkbox at (92, 379) on #robotsRule
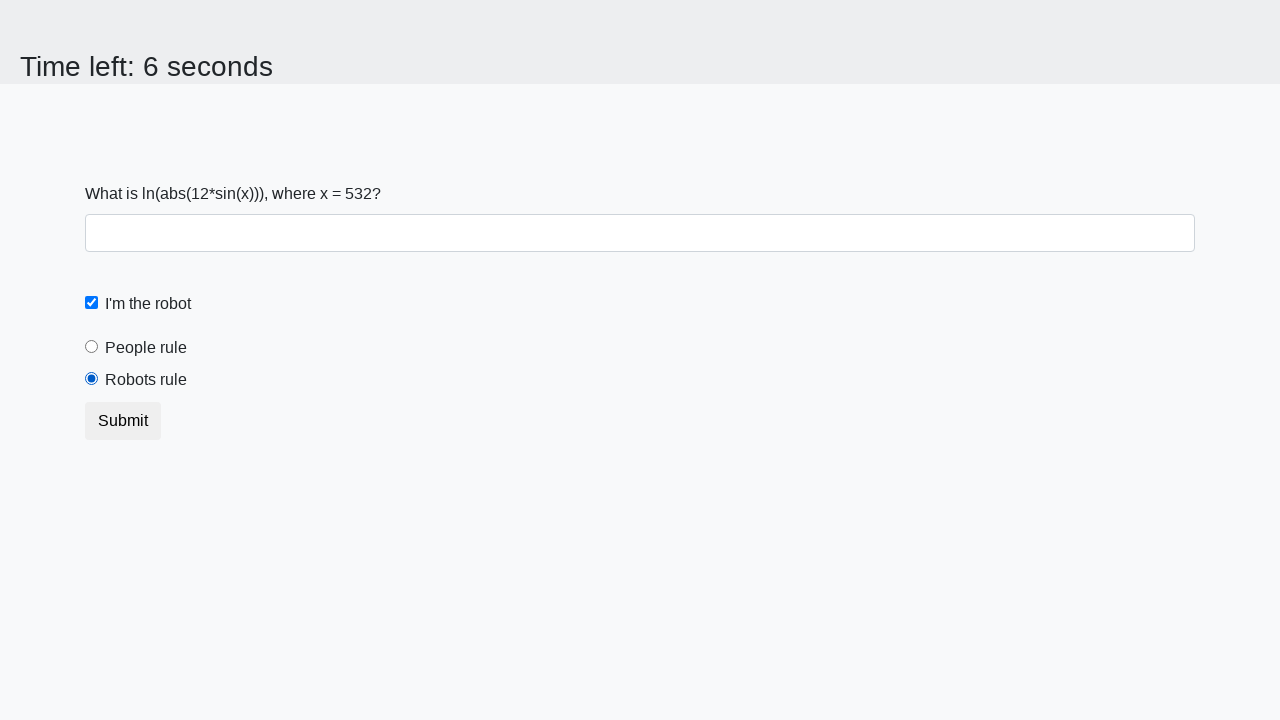

Retrieved input value from form: 532
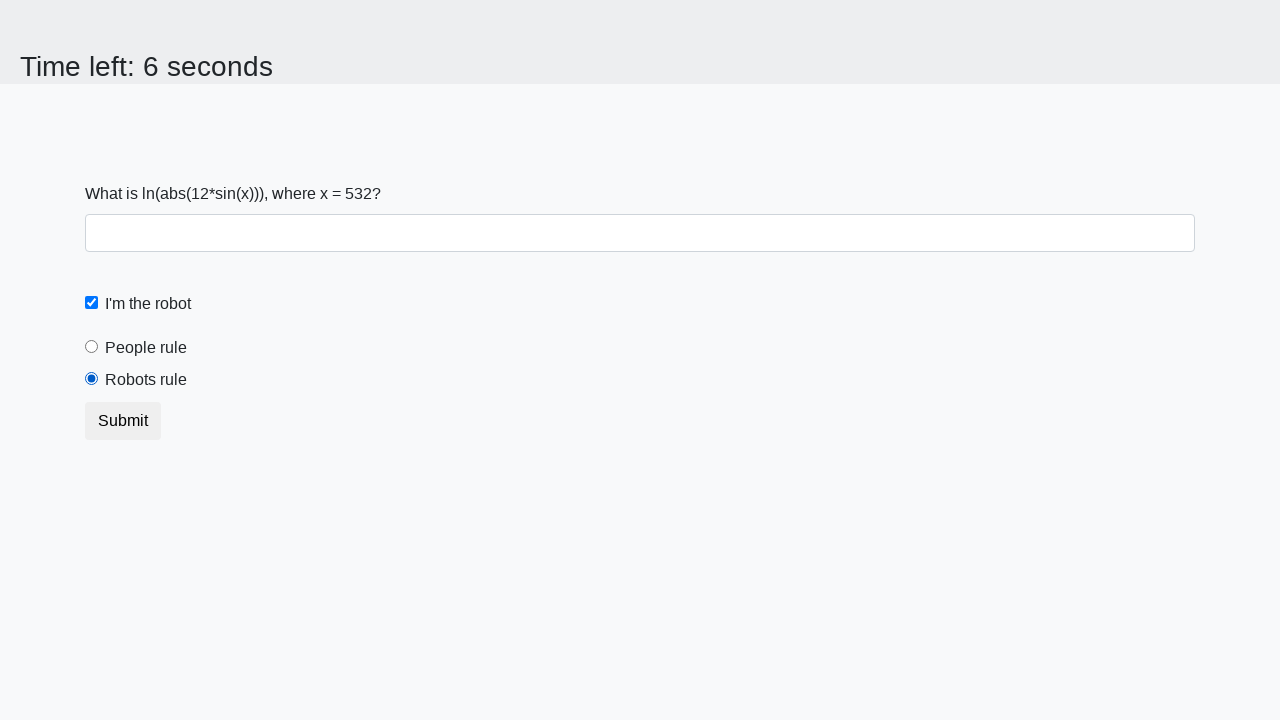

Calculated answer using math formula: 2.3543471099198863
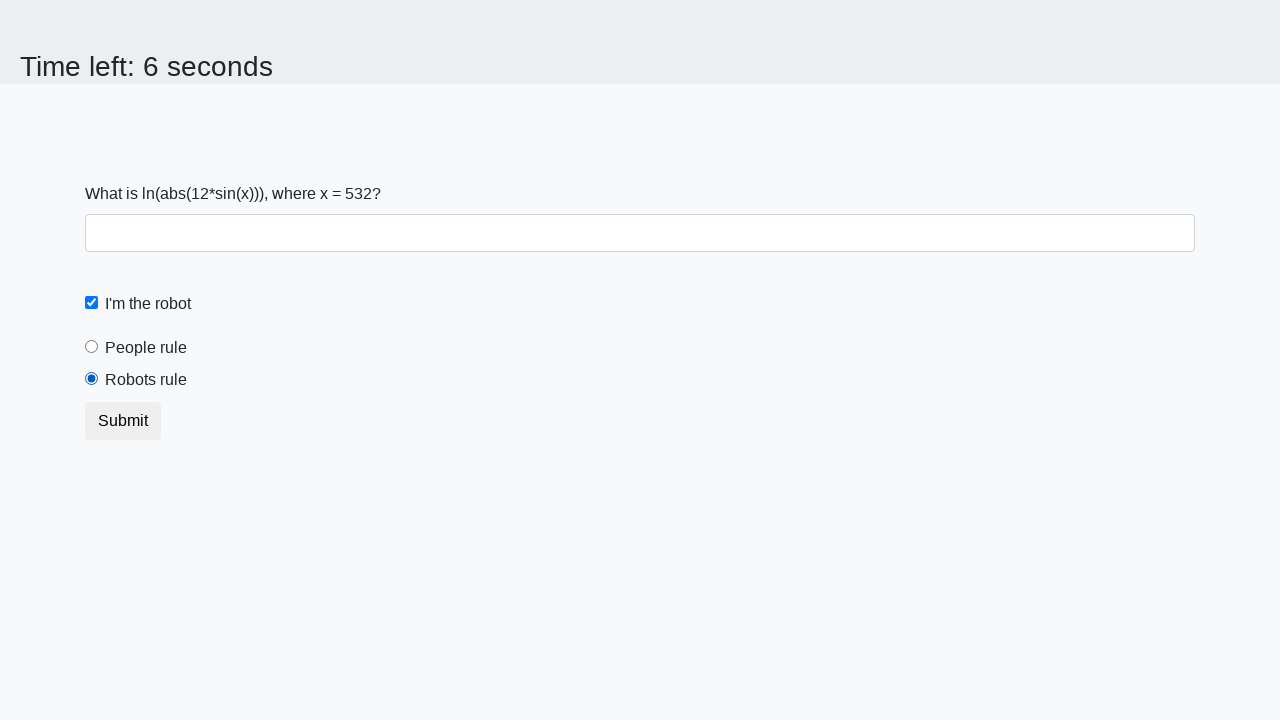

Filled answer field with calculated value: 2.3543471099198863 on #answer
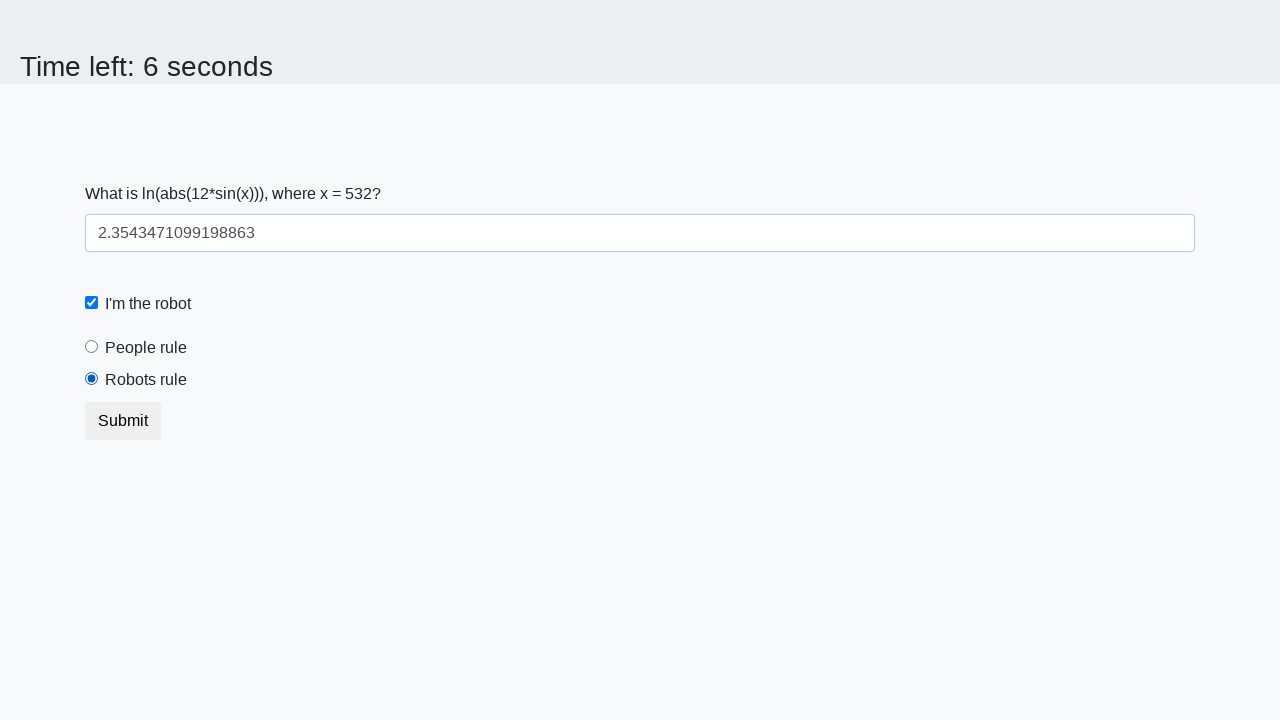

Clicked the submit button to submit the form at (123, 421) on xpath=//div[1]/form/button
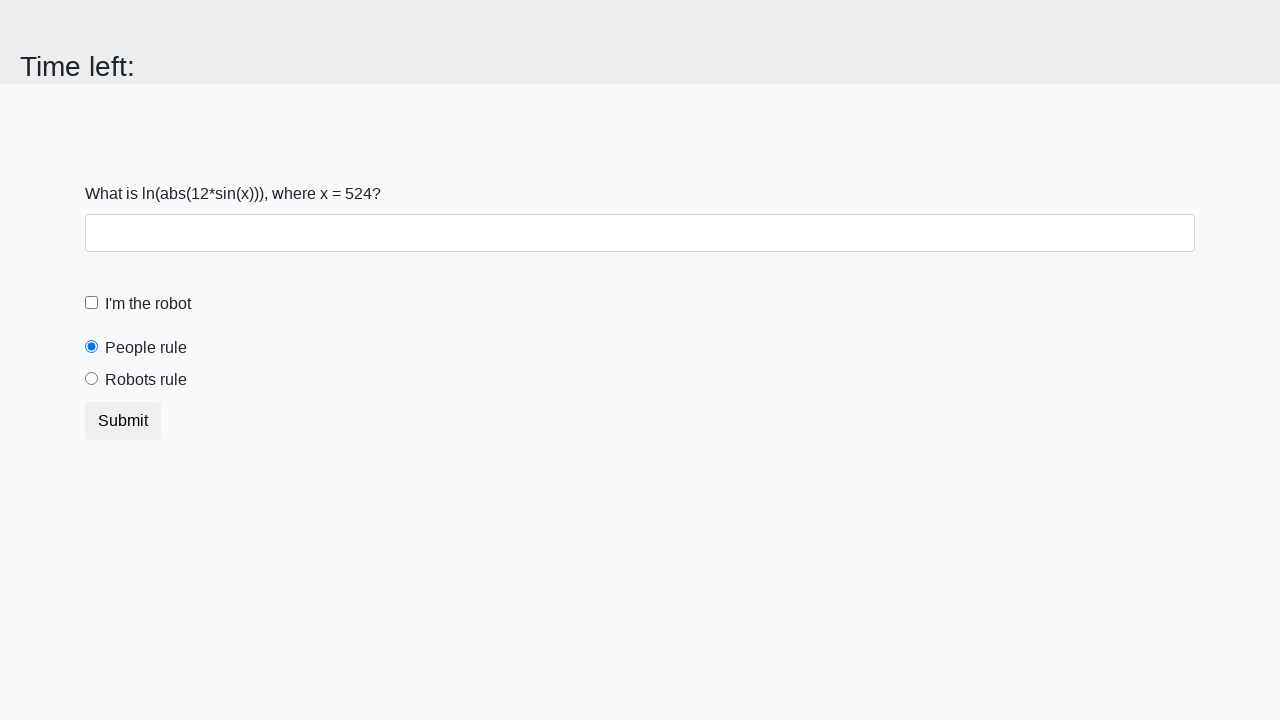

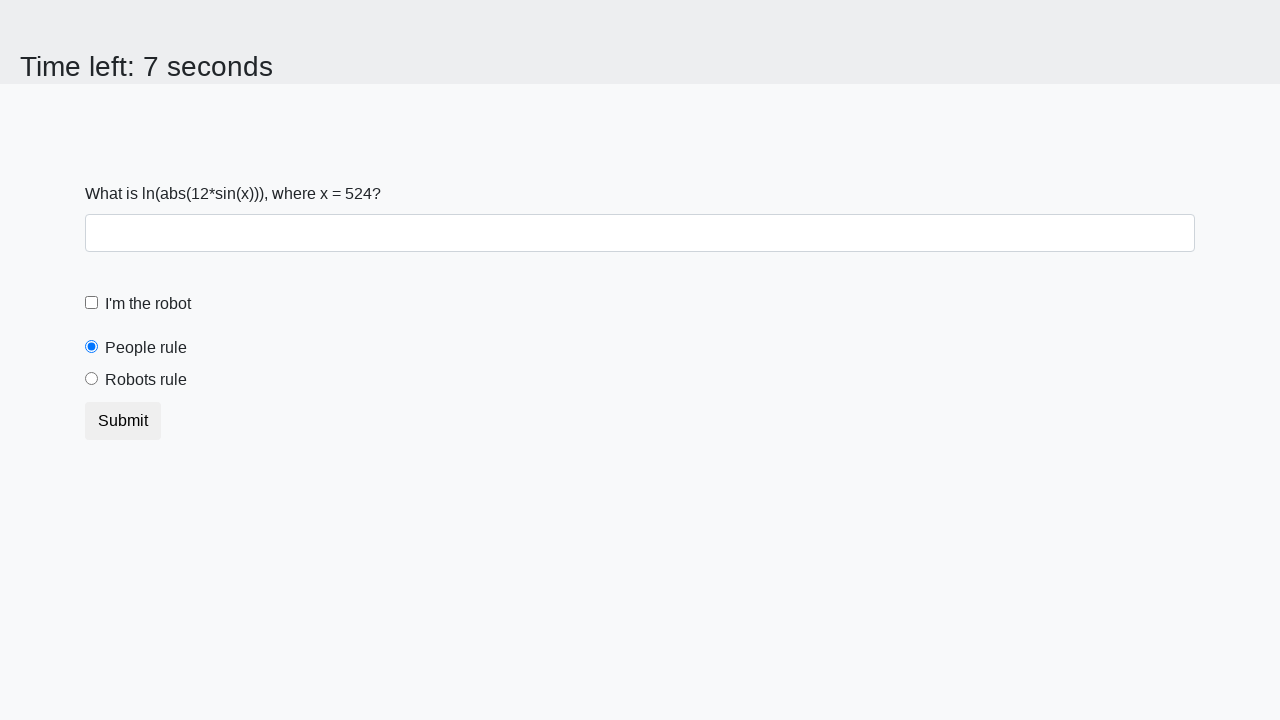